Navigates to dummyticket.com and verifies that links are present on the page by waiting for anchor elements to load.

Starting URL: https://www.dummyticket.com/

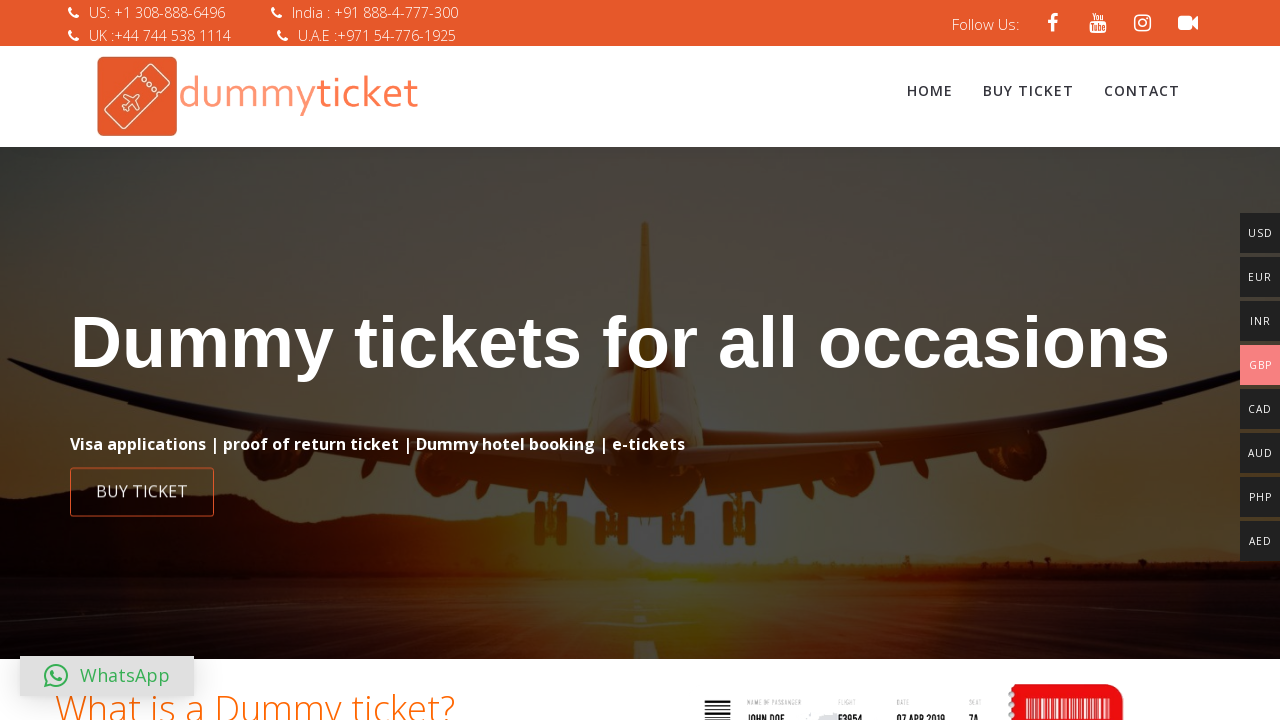

Waited for page to reach networkidle state
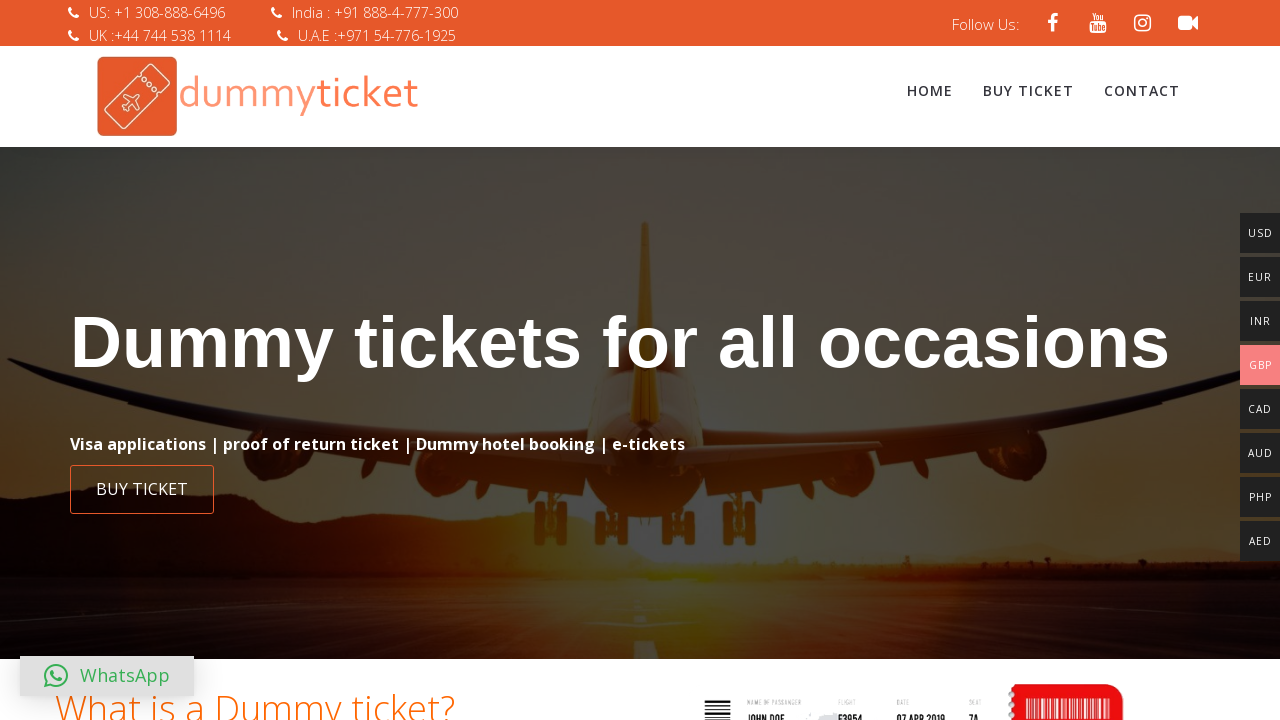

Waited for anchor elements to load on the page
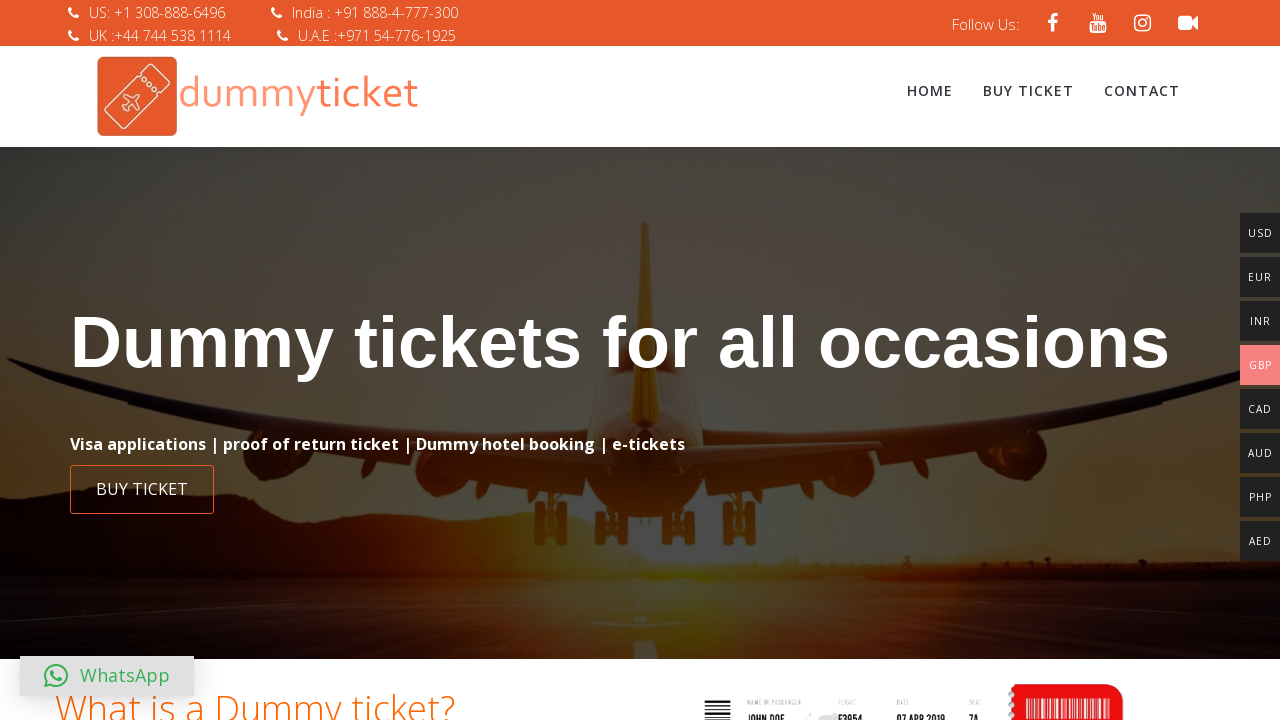

Located all anchor elements on the page
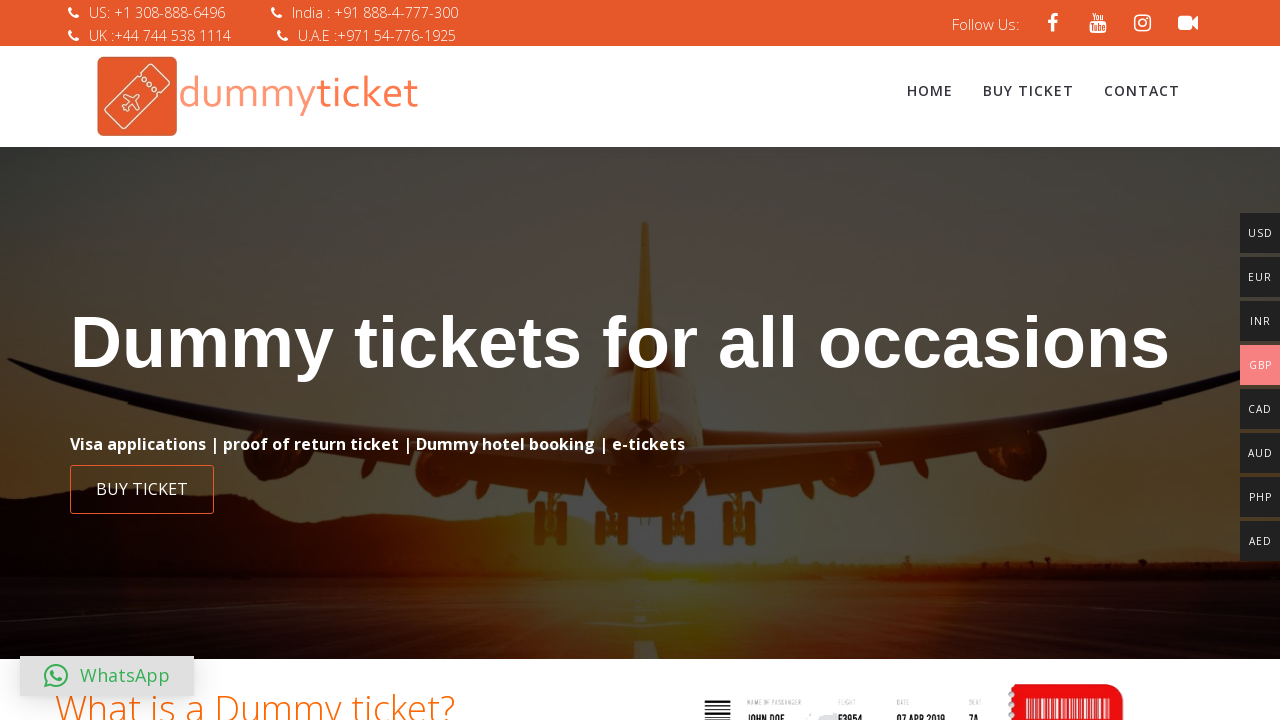

Verified that multiple links are present on the page
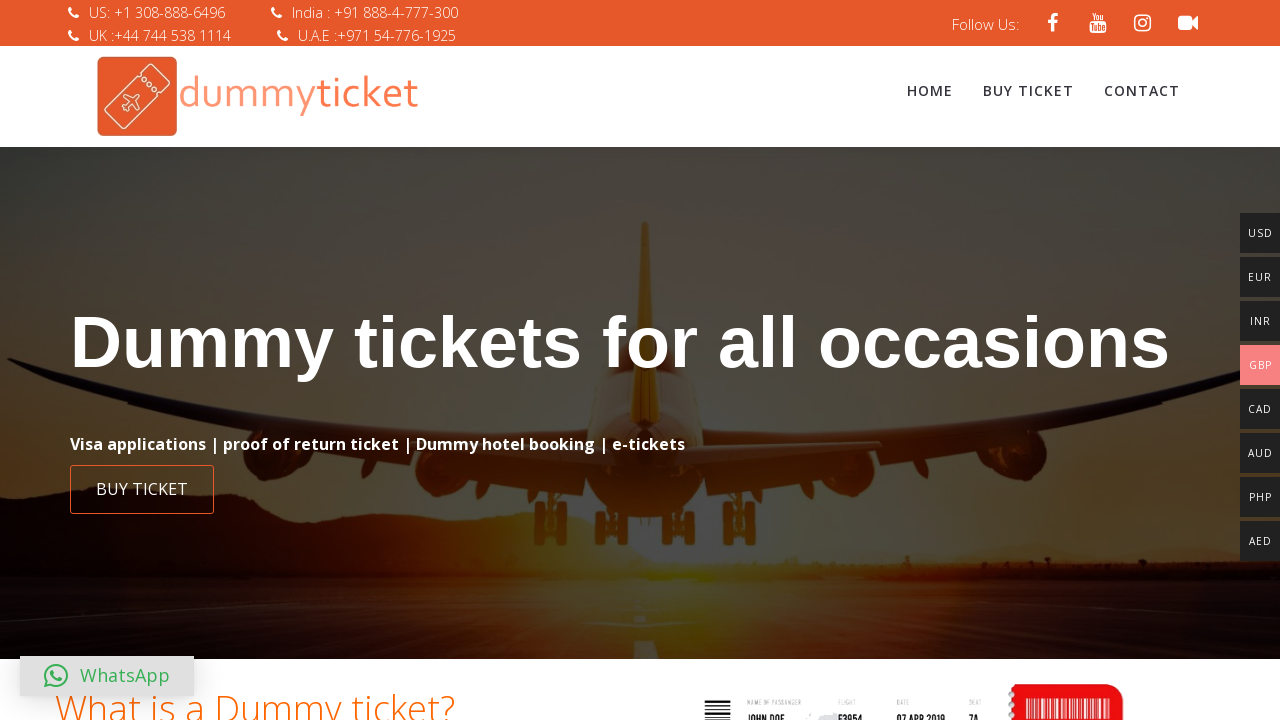

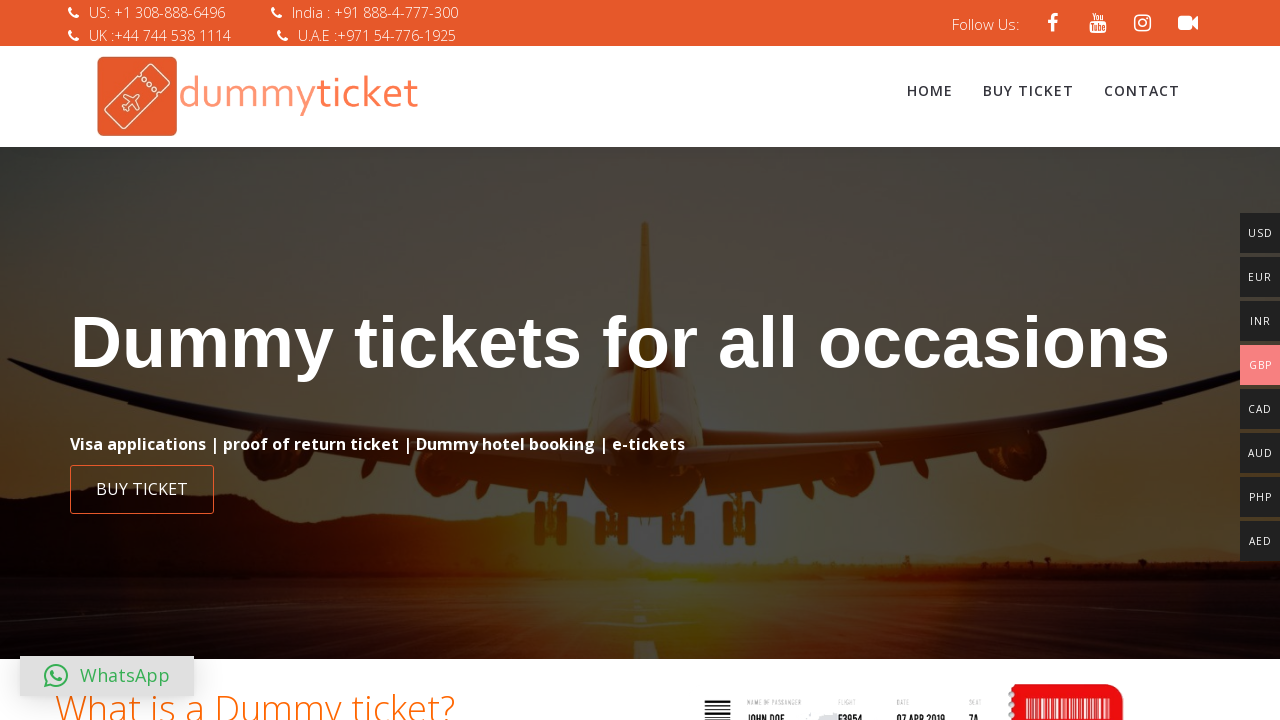